Tests injecting jQuery Growl library into a page and displaying various notification messages (default, error, notice, and warning) using JavaScript execution.

Starting URL: http://the-internet.herokuapp.com/

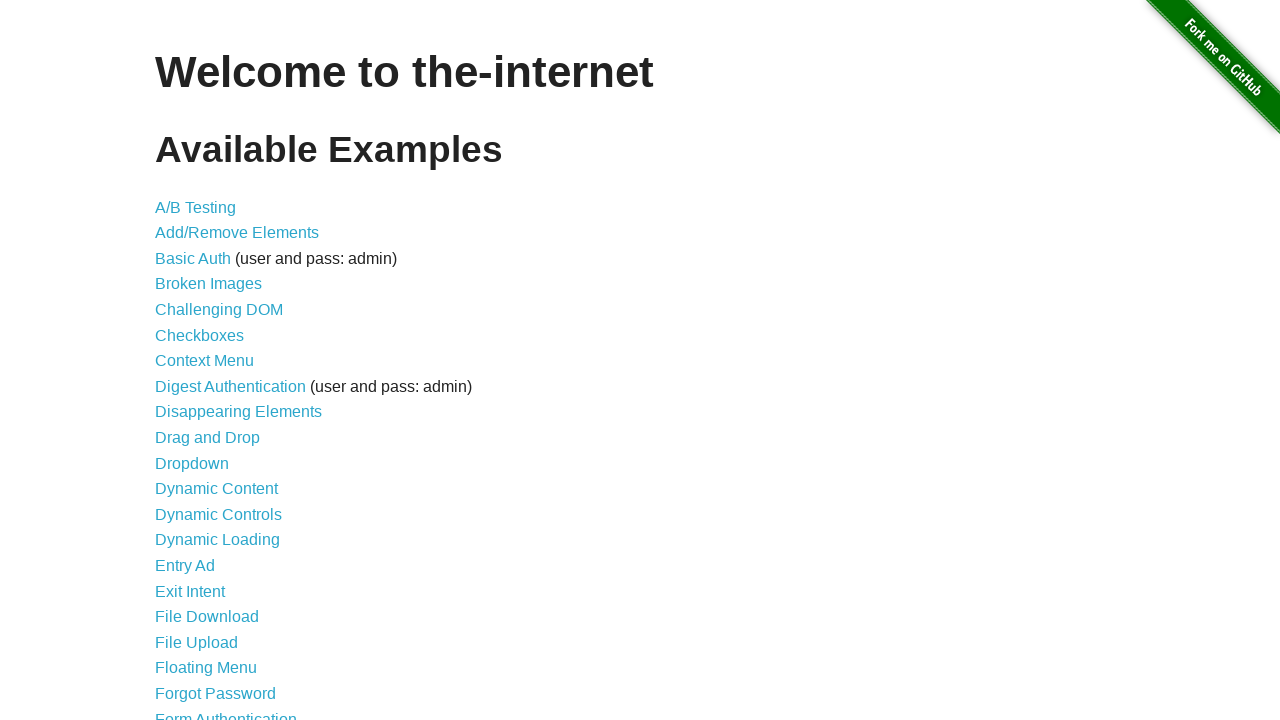

Injected jQuery library into page if not already present
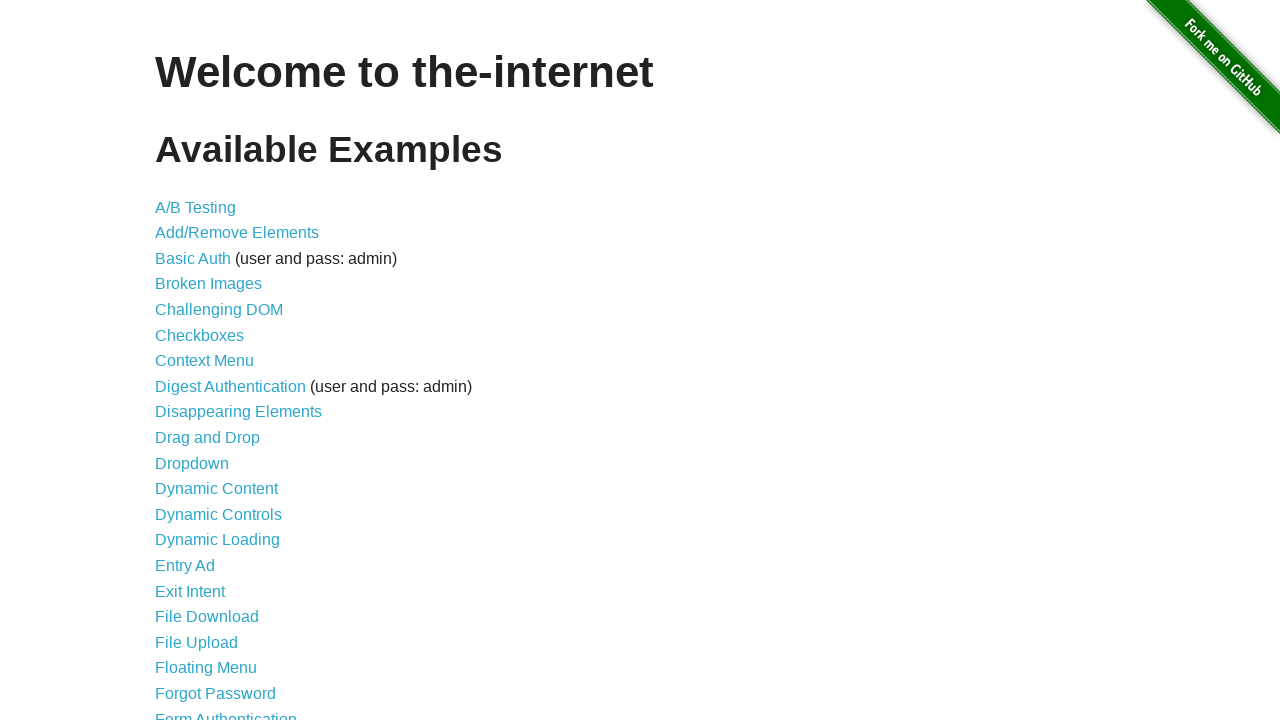

Waited for jQuery to load successfully
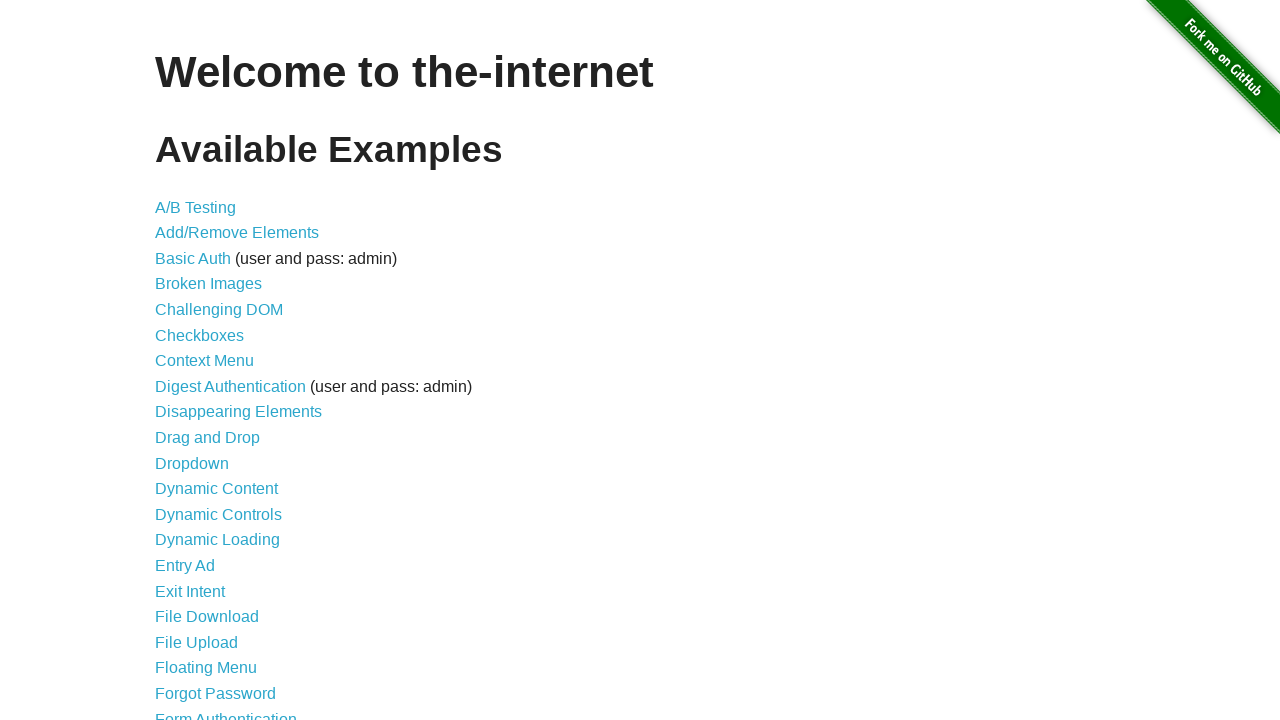

Injected jquery-growl JavaScript library
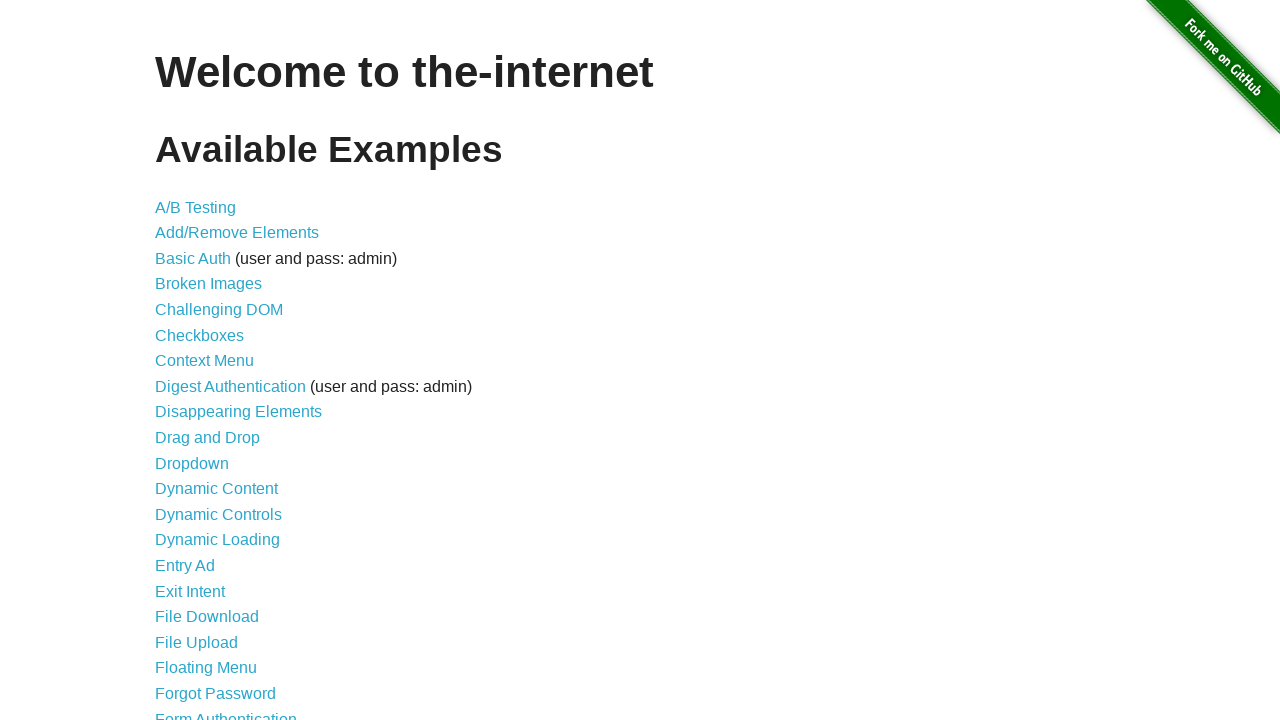

Injected jquery-growl CSS stylesheet
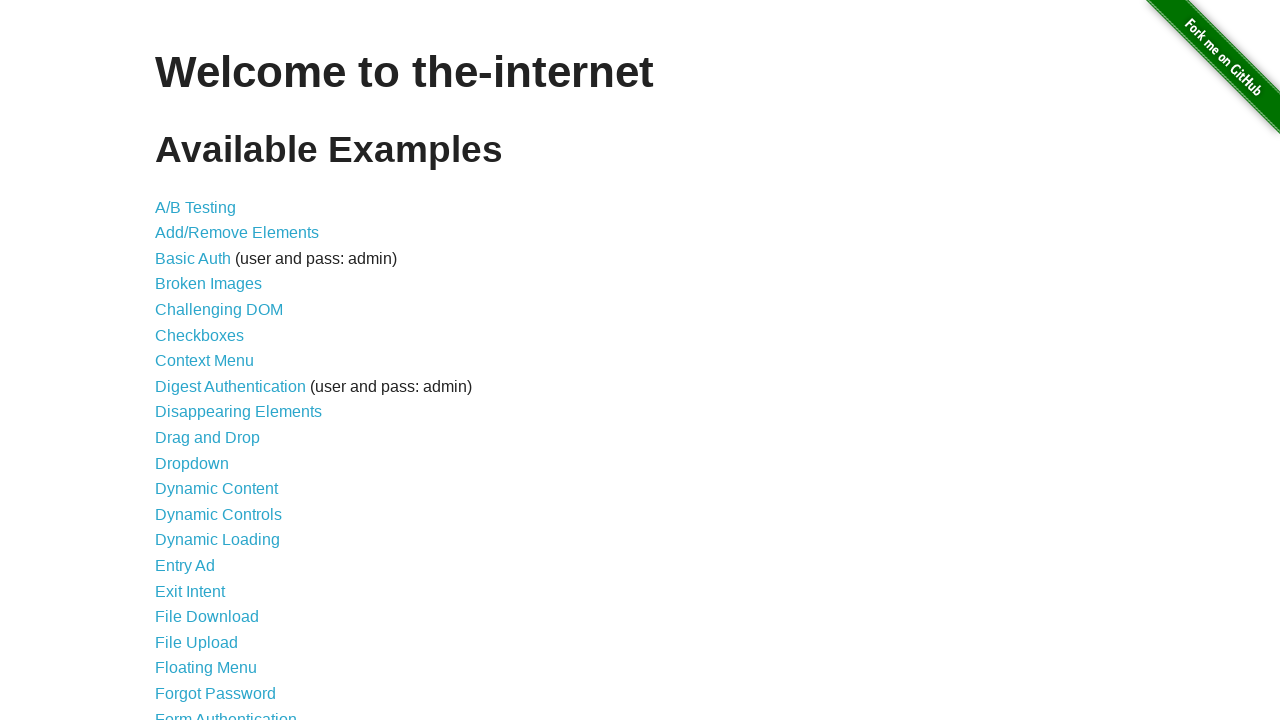

Waited for jquery-growl library to be ready
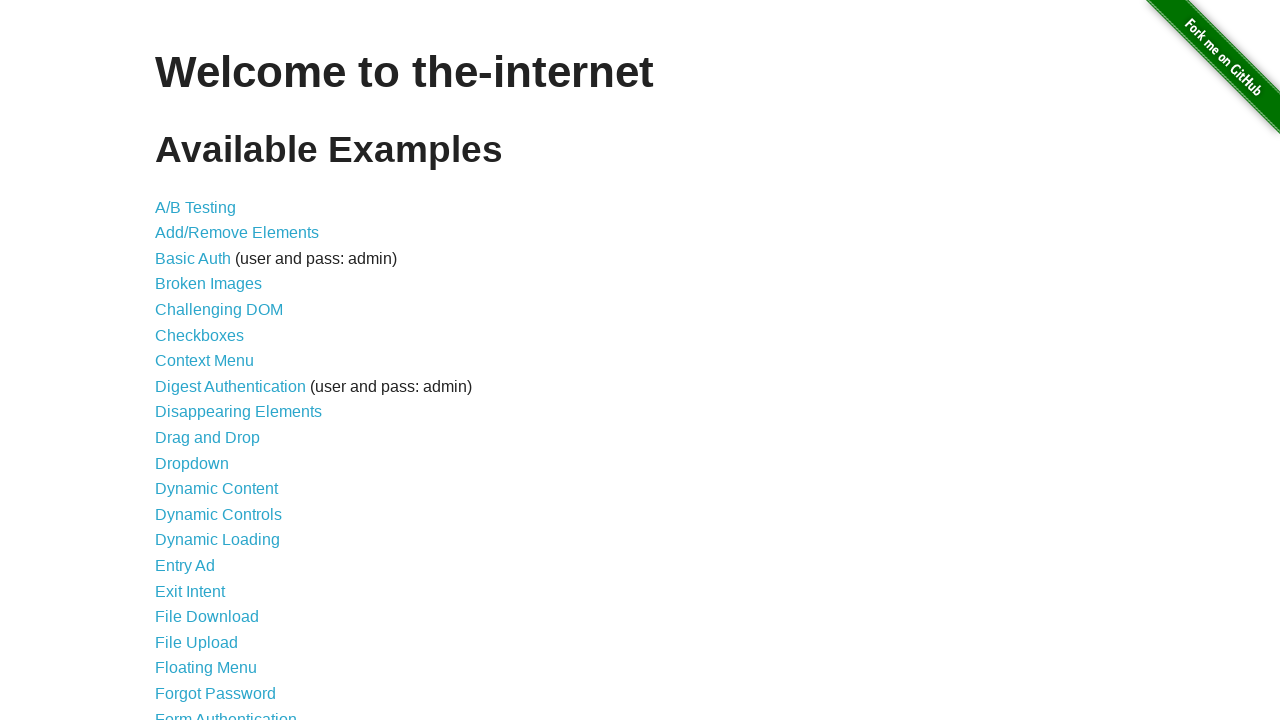

Displayed default growl notification with title 'GET' and message '/'
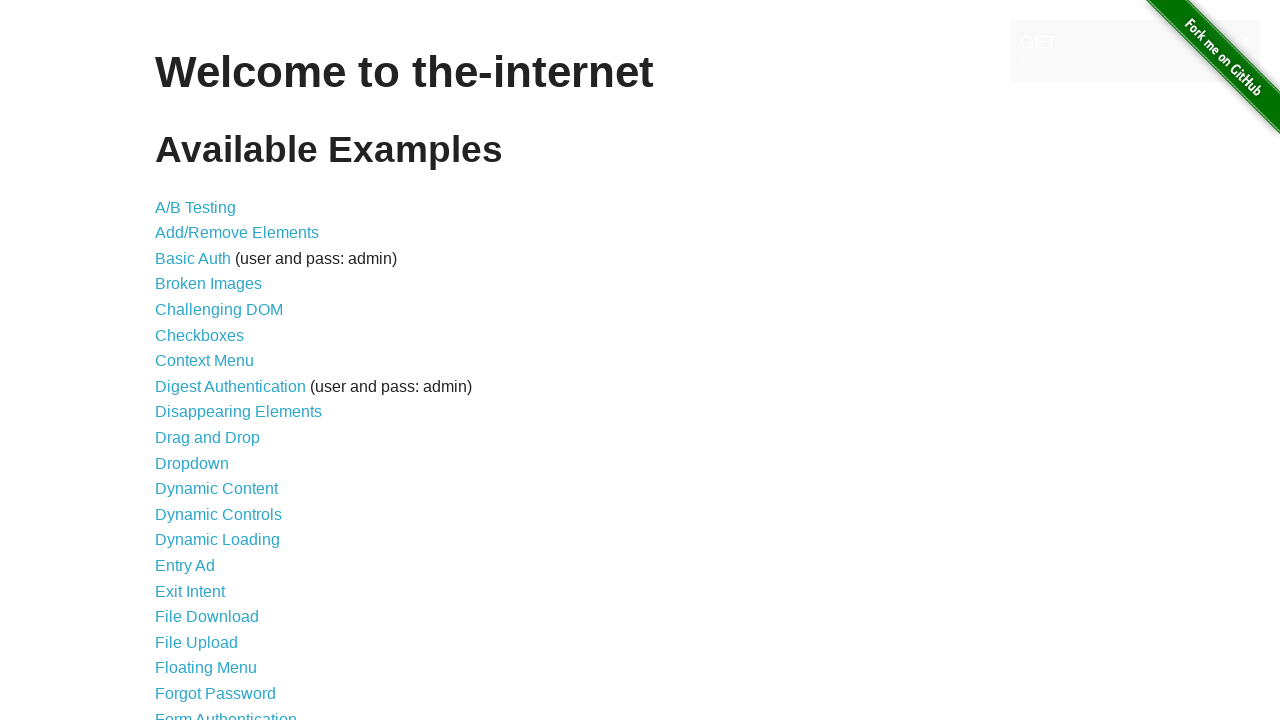

Displayed error growl notification
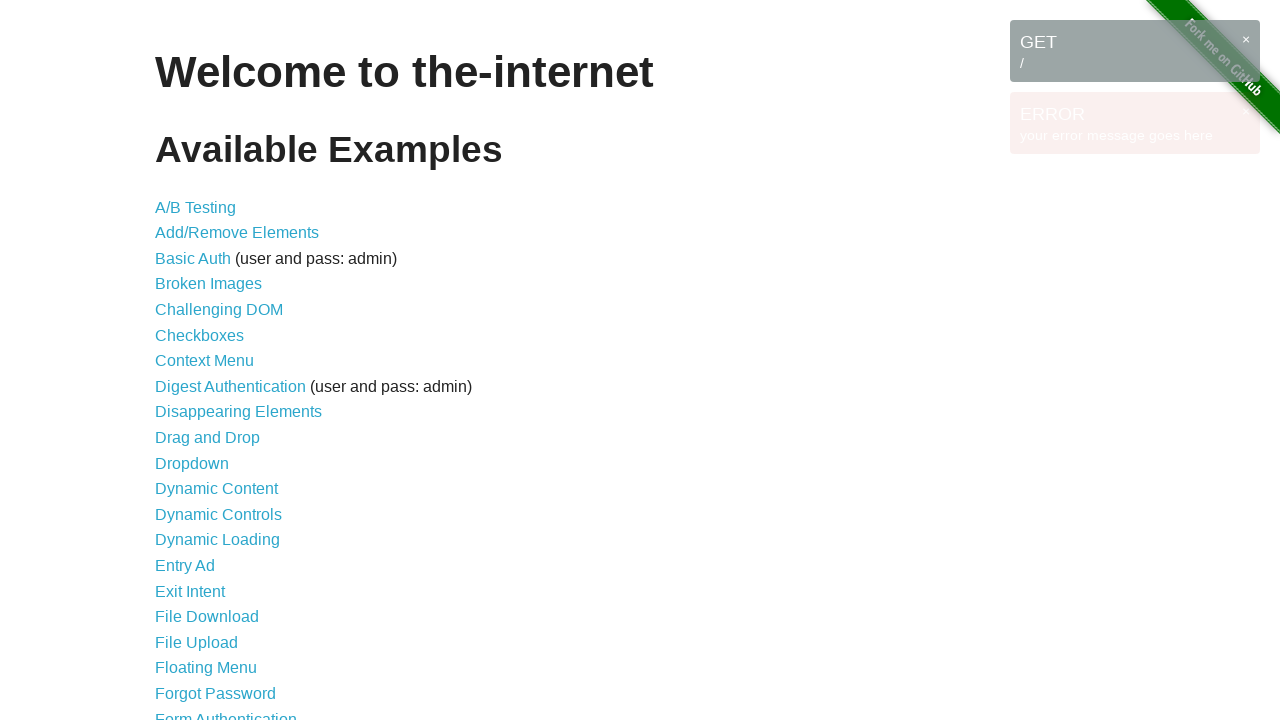

Displayed notice growl notification
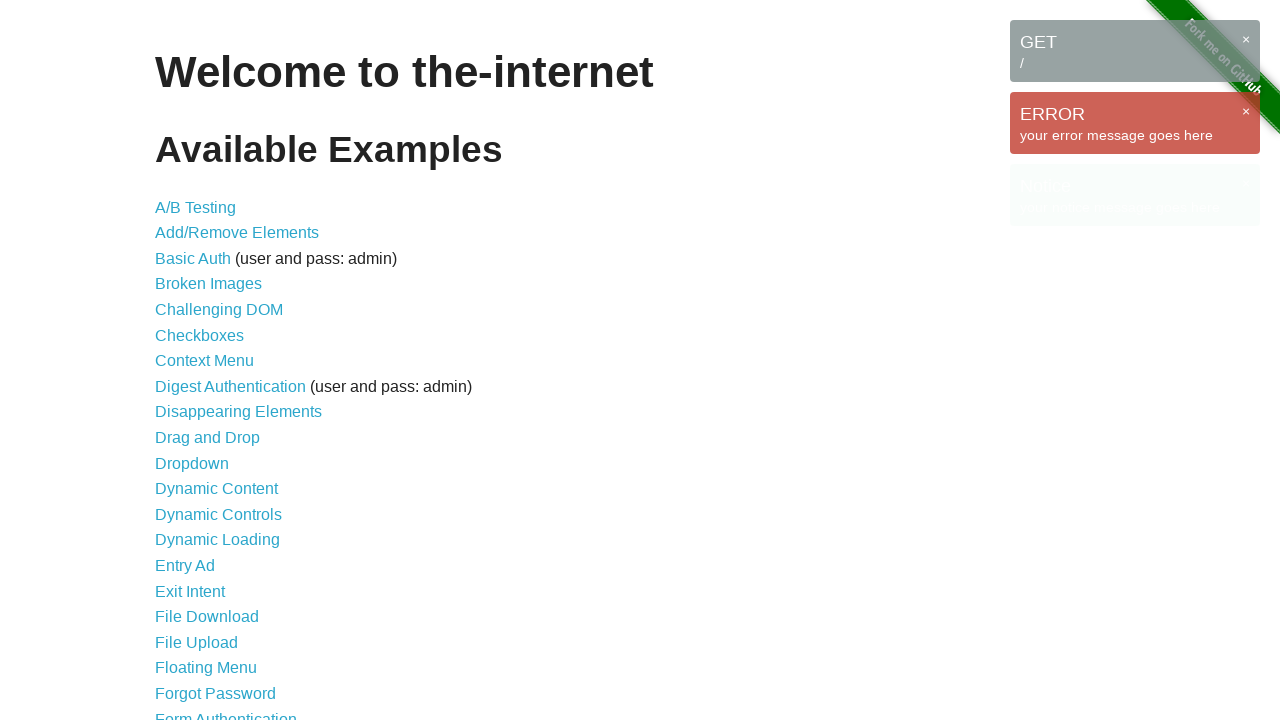

Displayed warning growl notification
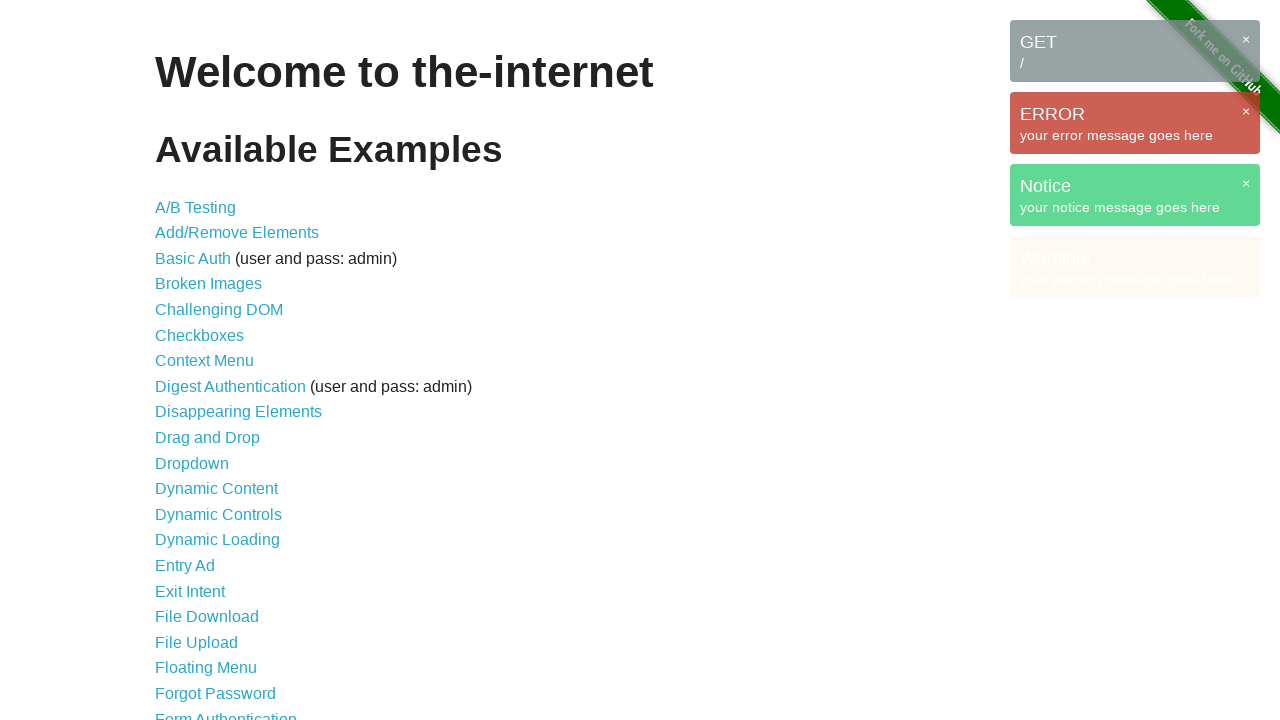

Confirmed growl notifications are visible on page
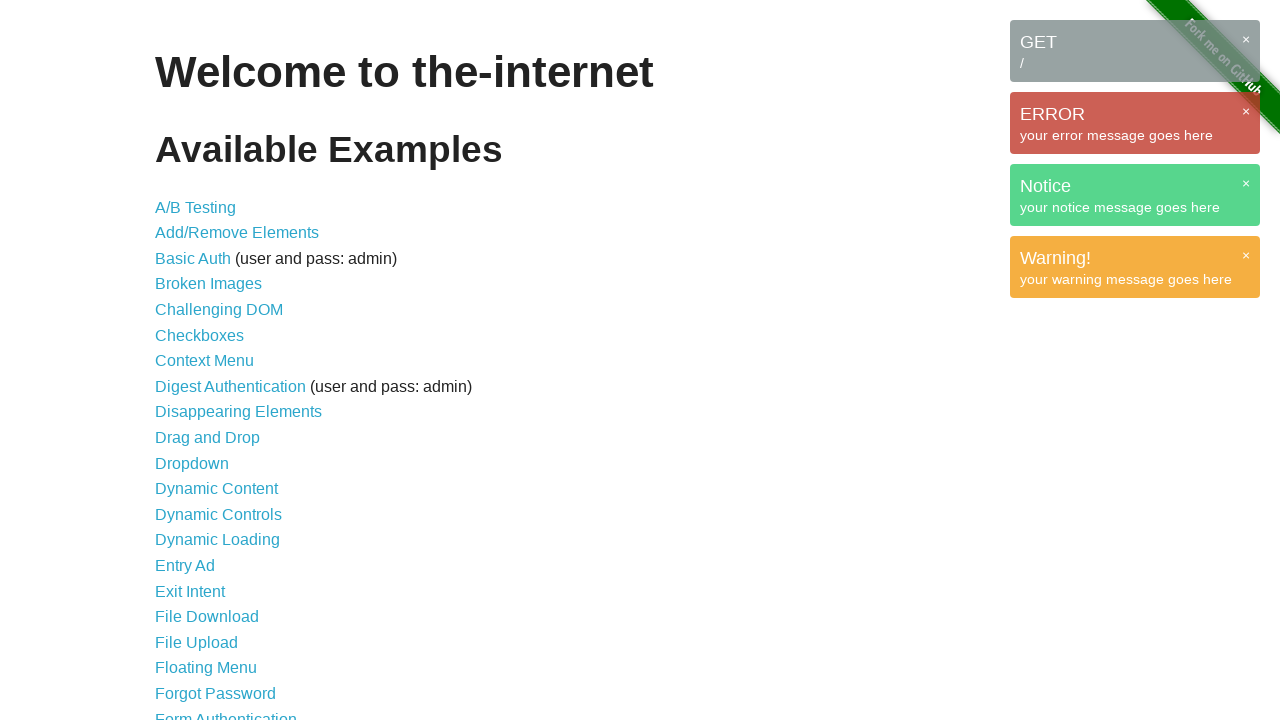

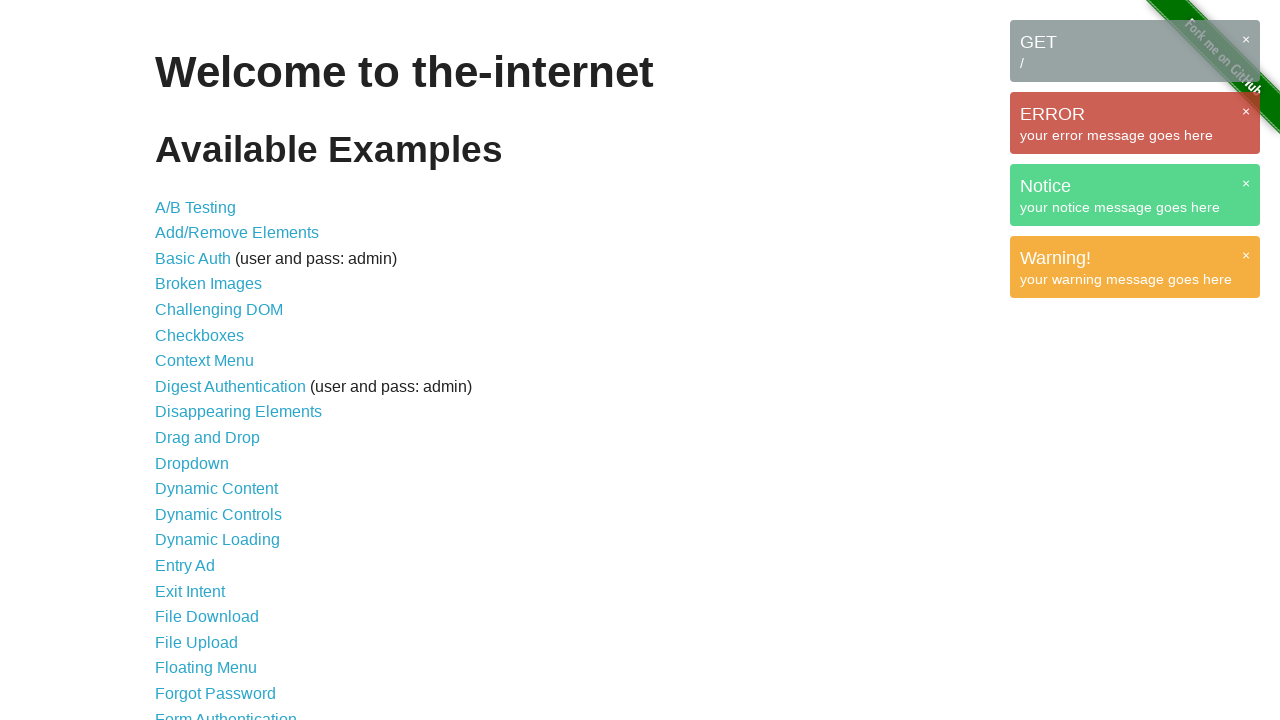